Tests that after entering a valid email and clicking the request button, a success alert message is displayed

Starting URL: https://library-app.firebaseapp.com

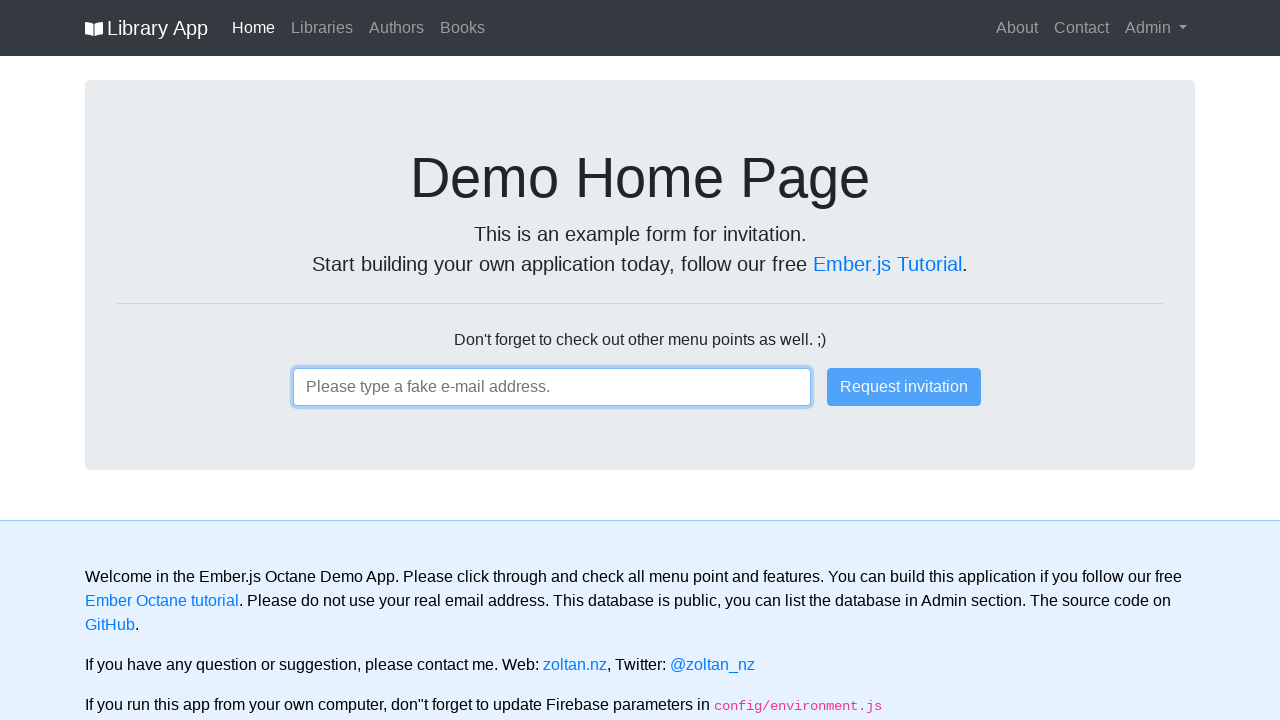

Filled email input field with 'user@username.com' on input
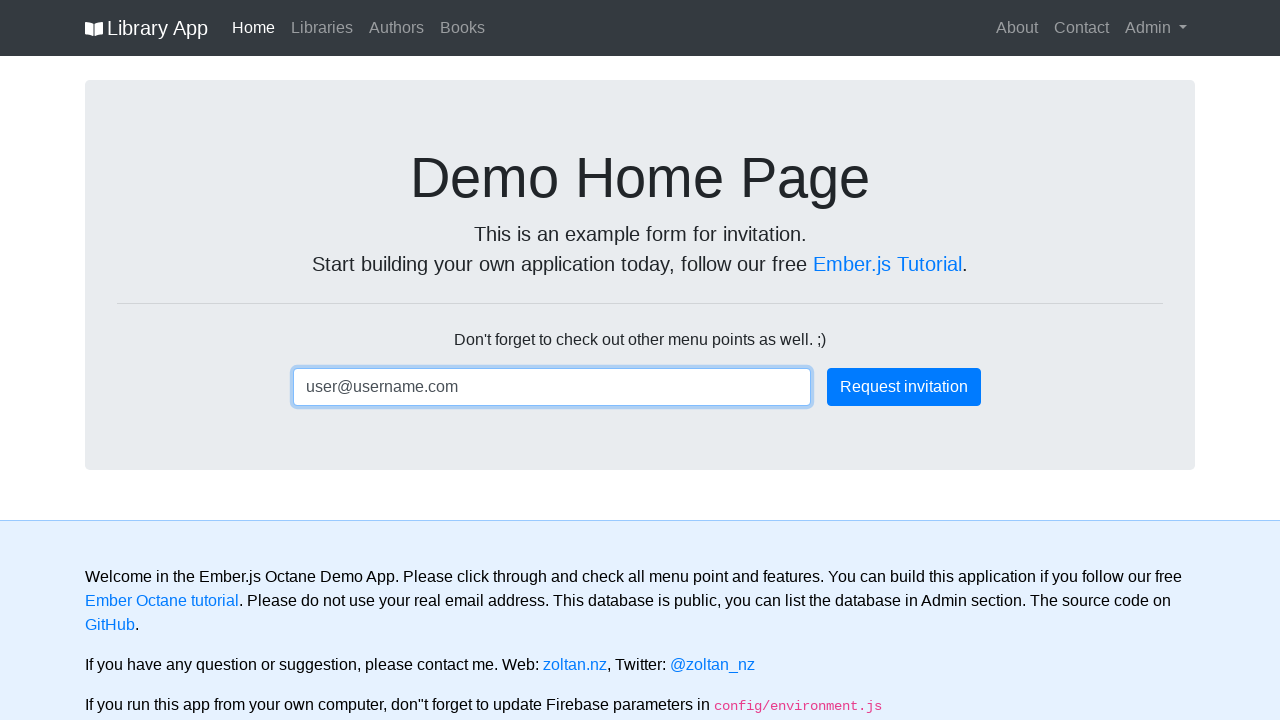

Clicked the request button at (904, 387) on .btn-primary
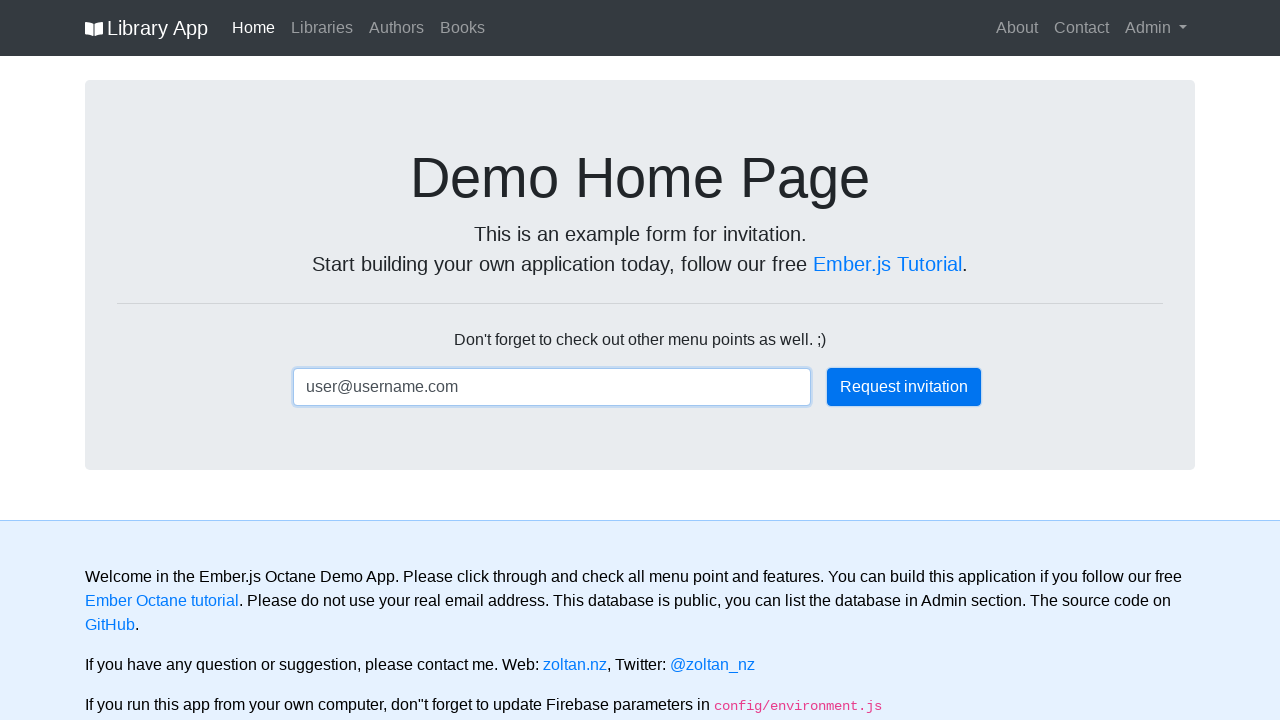

Success alert message appeared
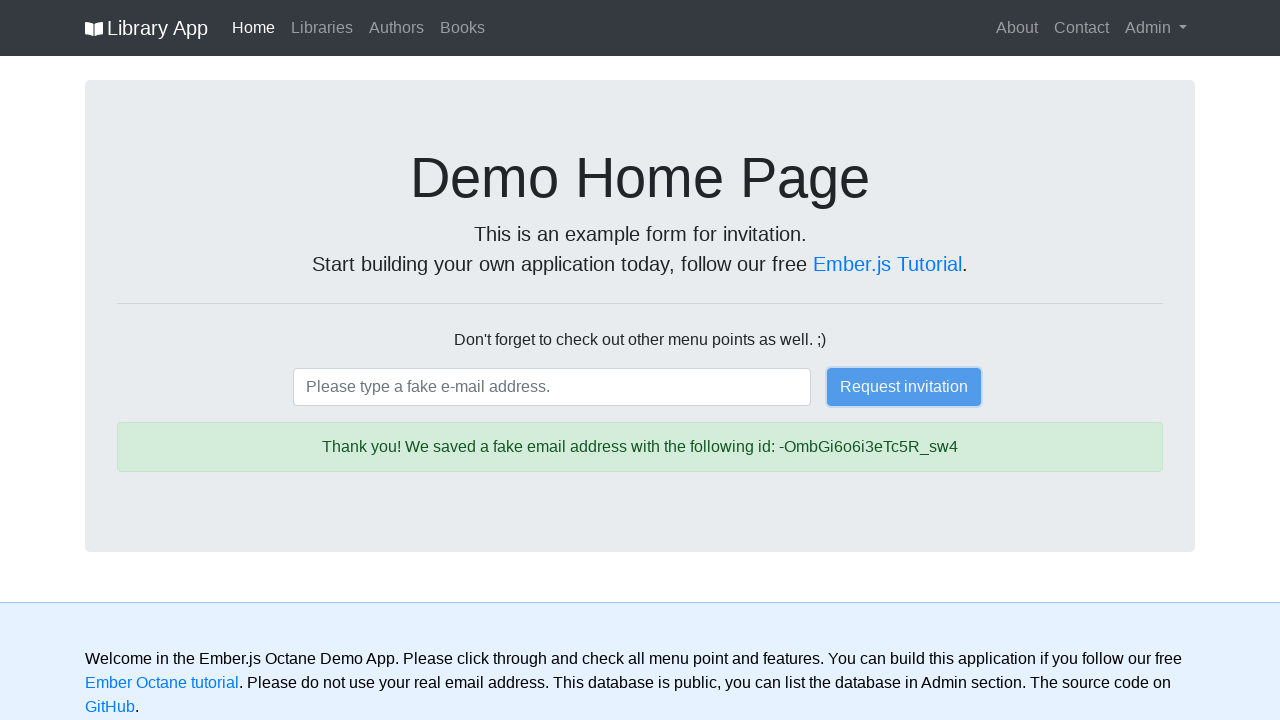

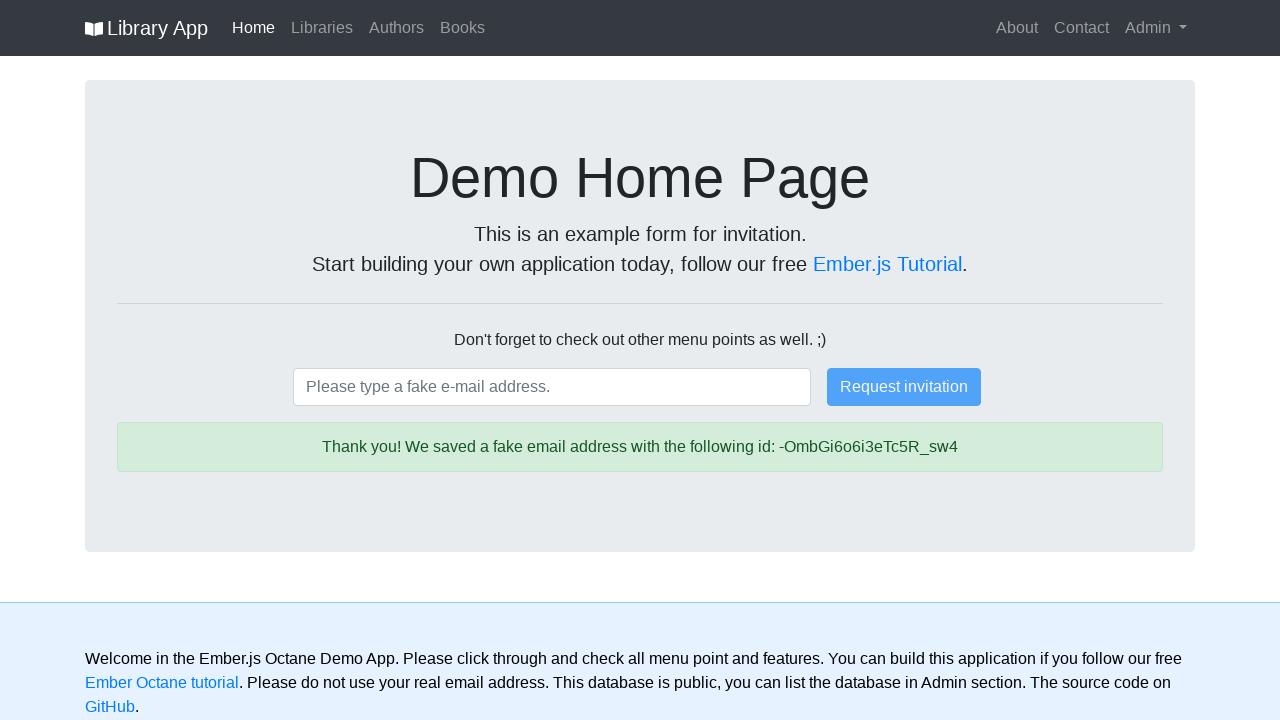